Tests window handling by opening multiple tabs, navigating between them, clicking buttons that open new windows, and closing specific tabs

Starting URL: https://www.saucedemo.com/

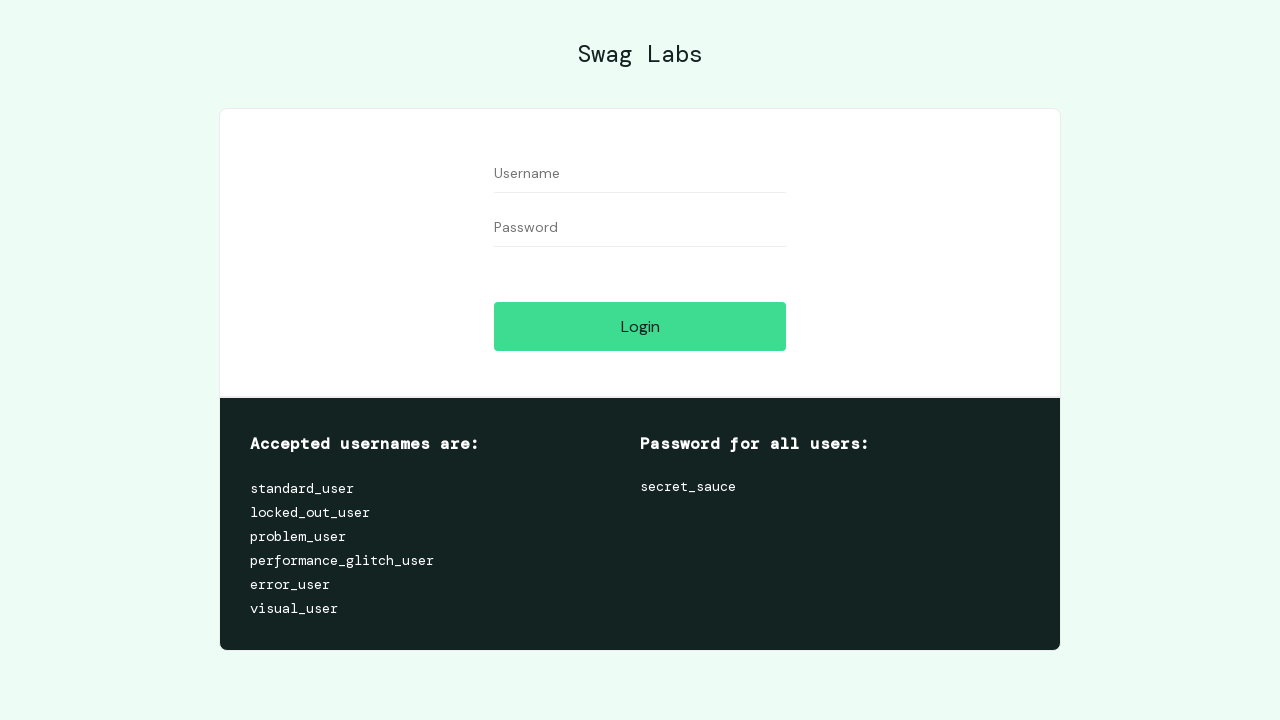

Opened a new page/tab in the browser context
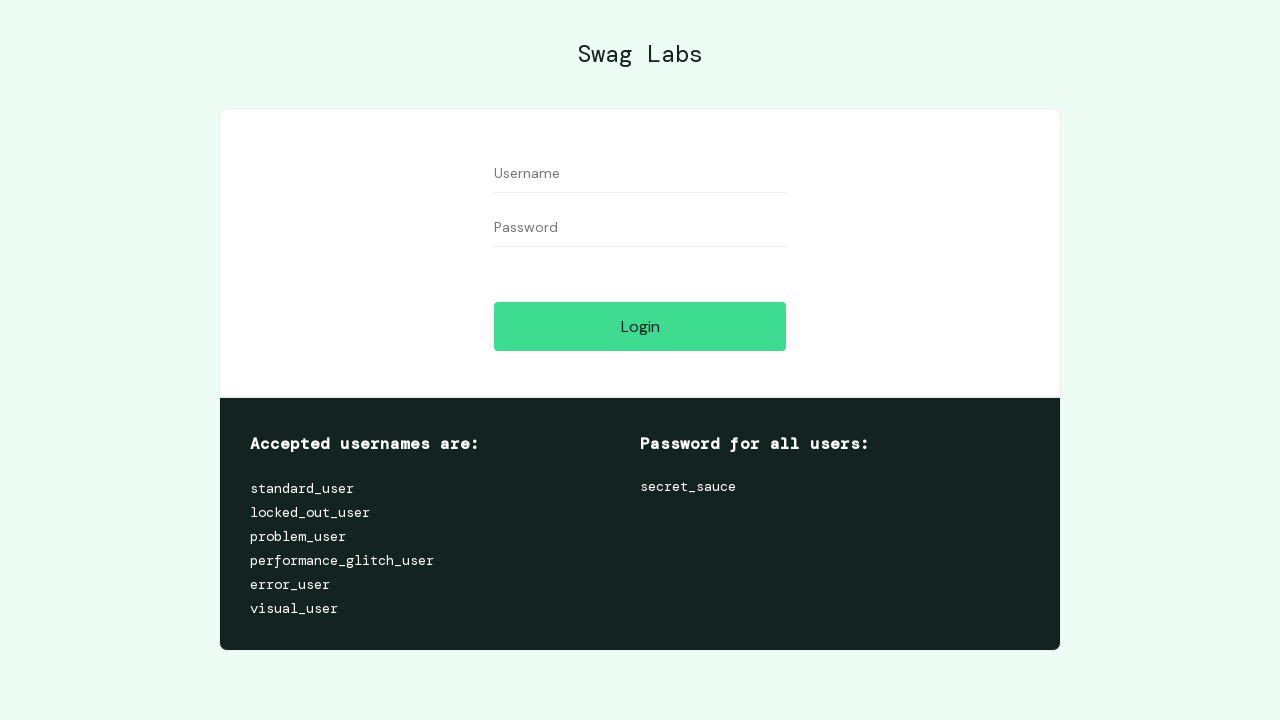

Navigated to locators practice page
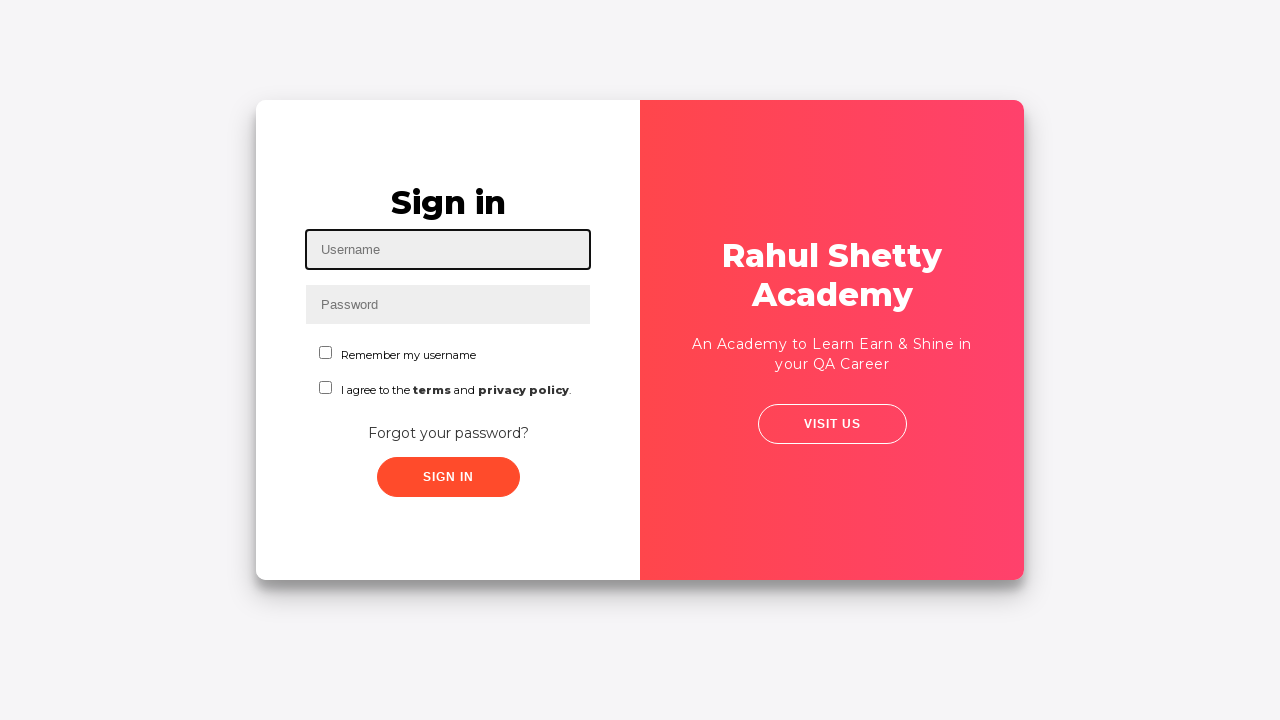

Clicked the 'Visit Us' button at (832, 424) on button[id^='visitUs']
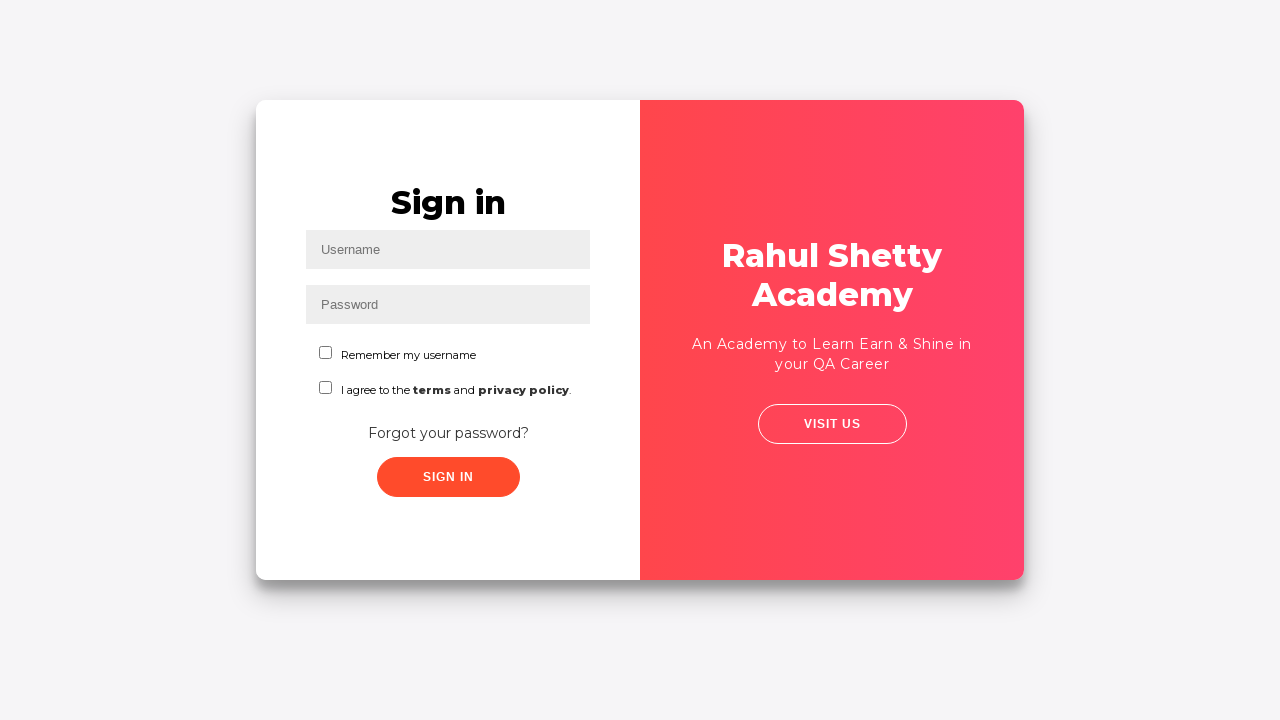

New page/window opened and detected
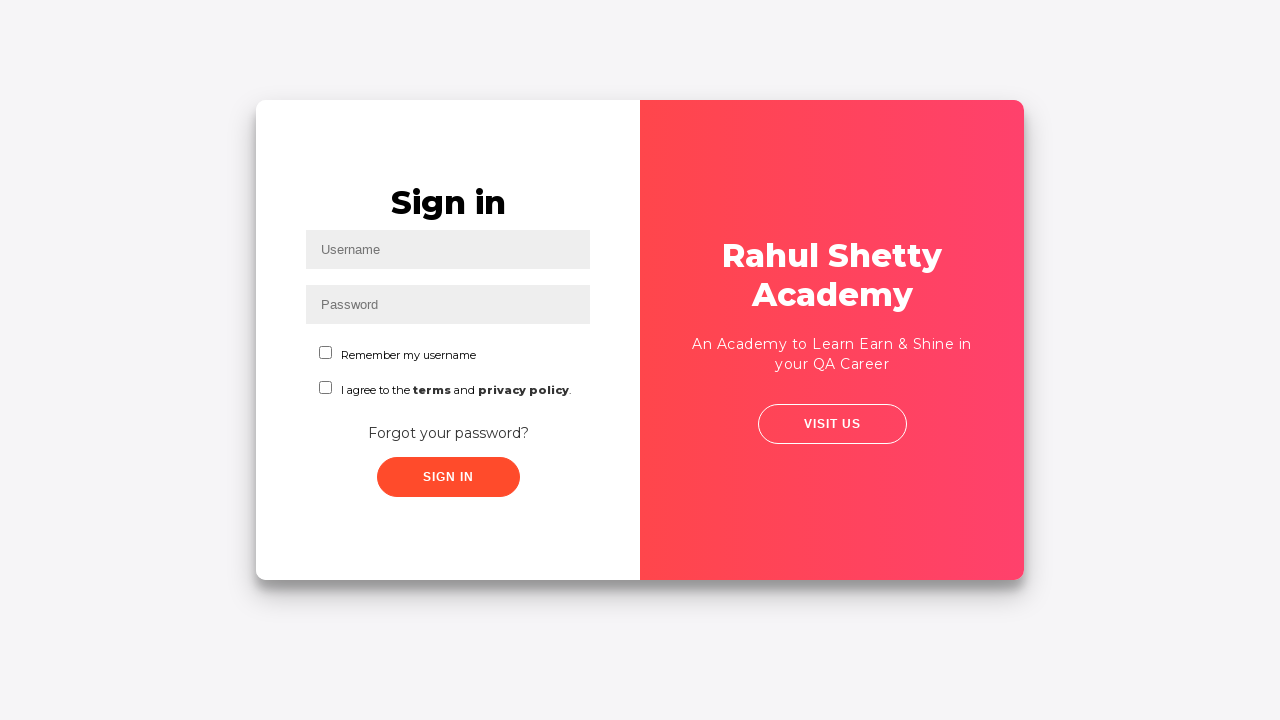

Retrieved all pages in context, total count: 3
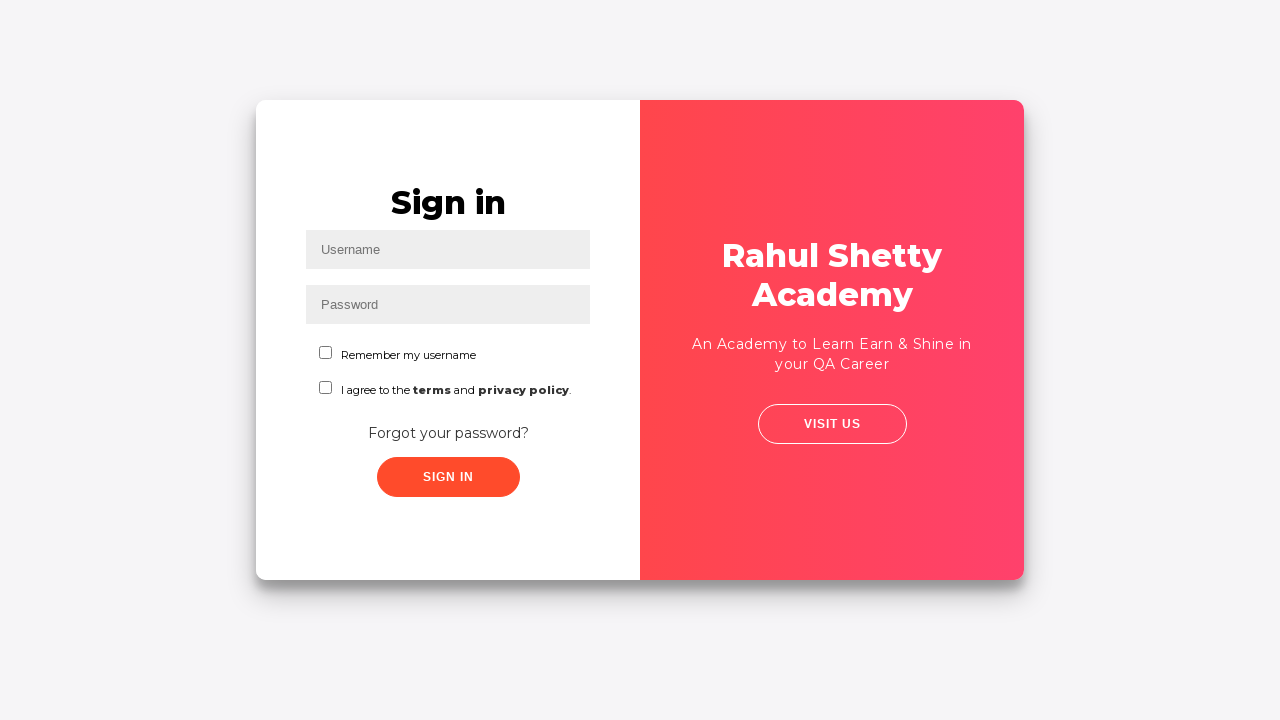

Closed the third page/tab (index 2)
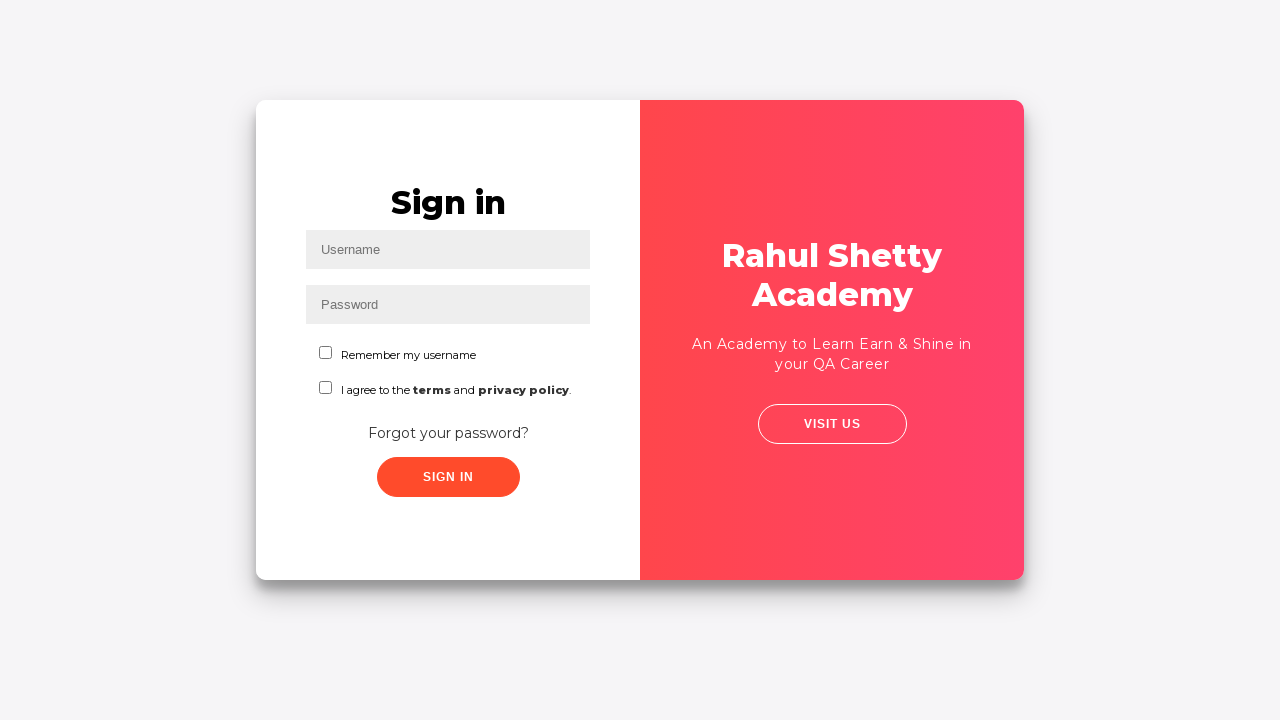

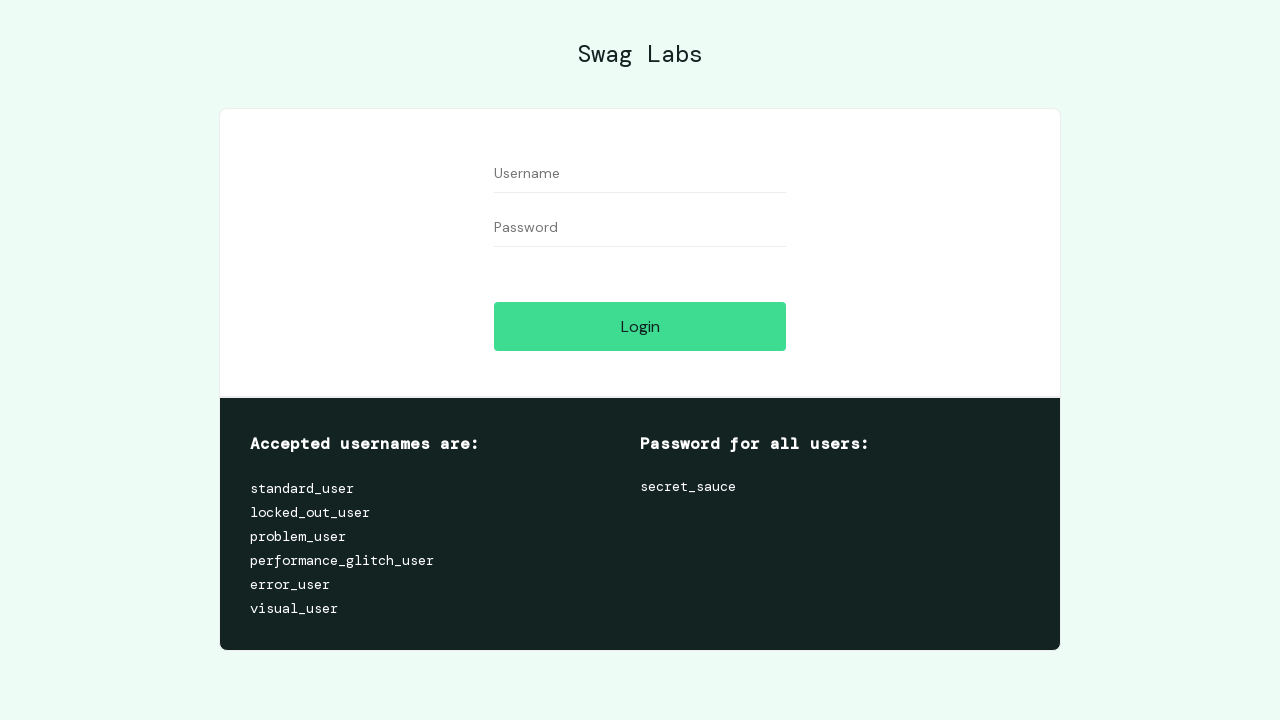